Tests checkout with invalid card information by filling the form with an invalid card number and attempting to complete the purchase

Starting URL: https://www.demoblaze.com/

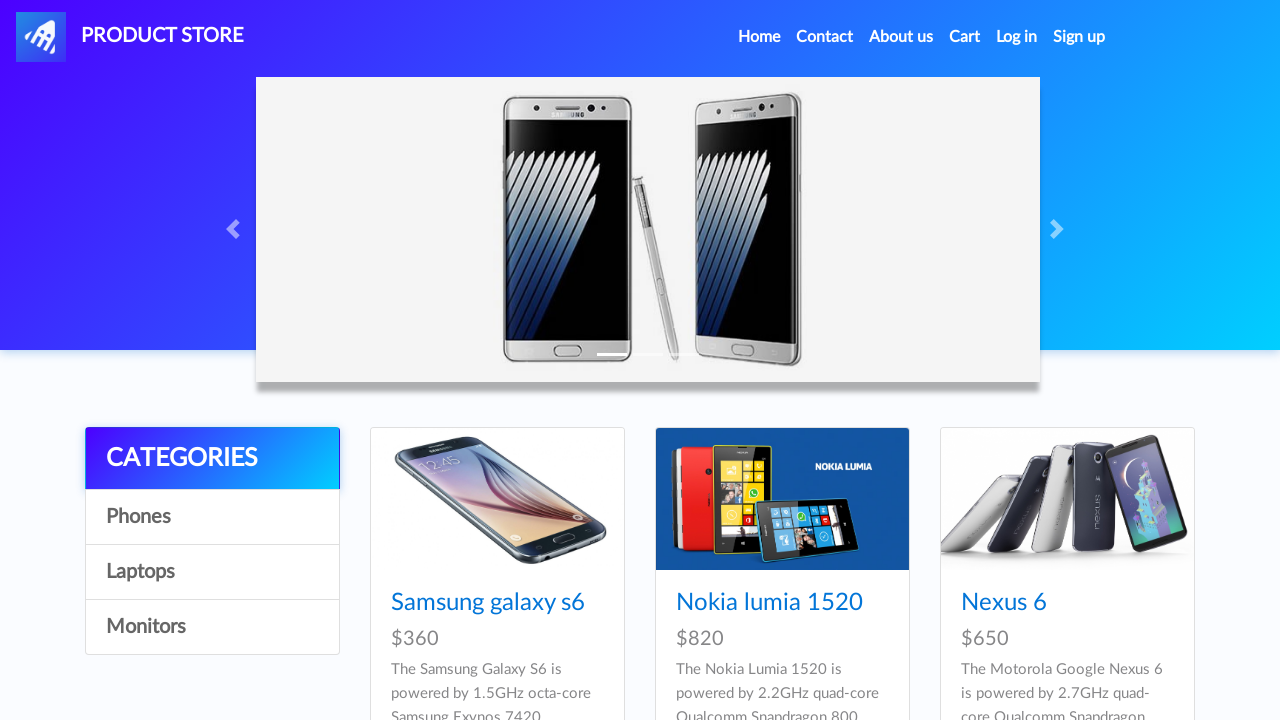

Set up automatic alert handling
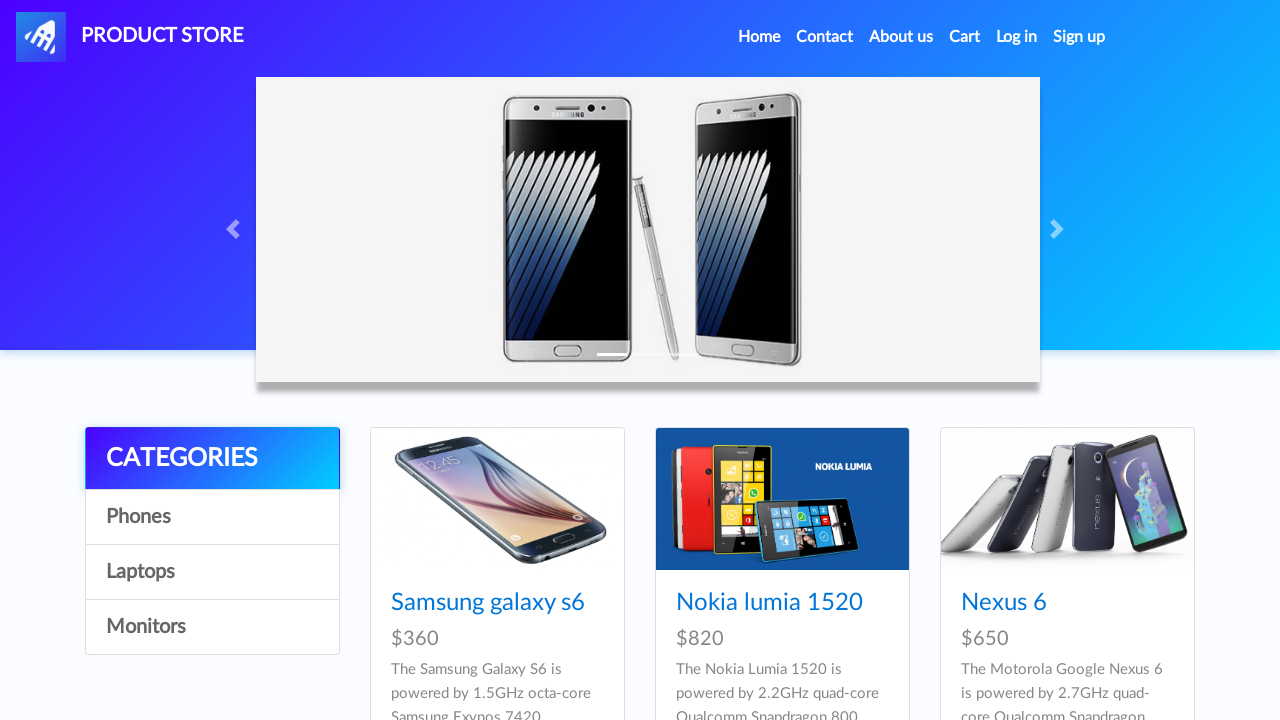

Clicked on Samsung galaxy s6 product at (488, 603) on a:text('Samsung galaxy s6')
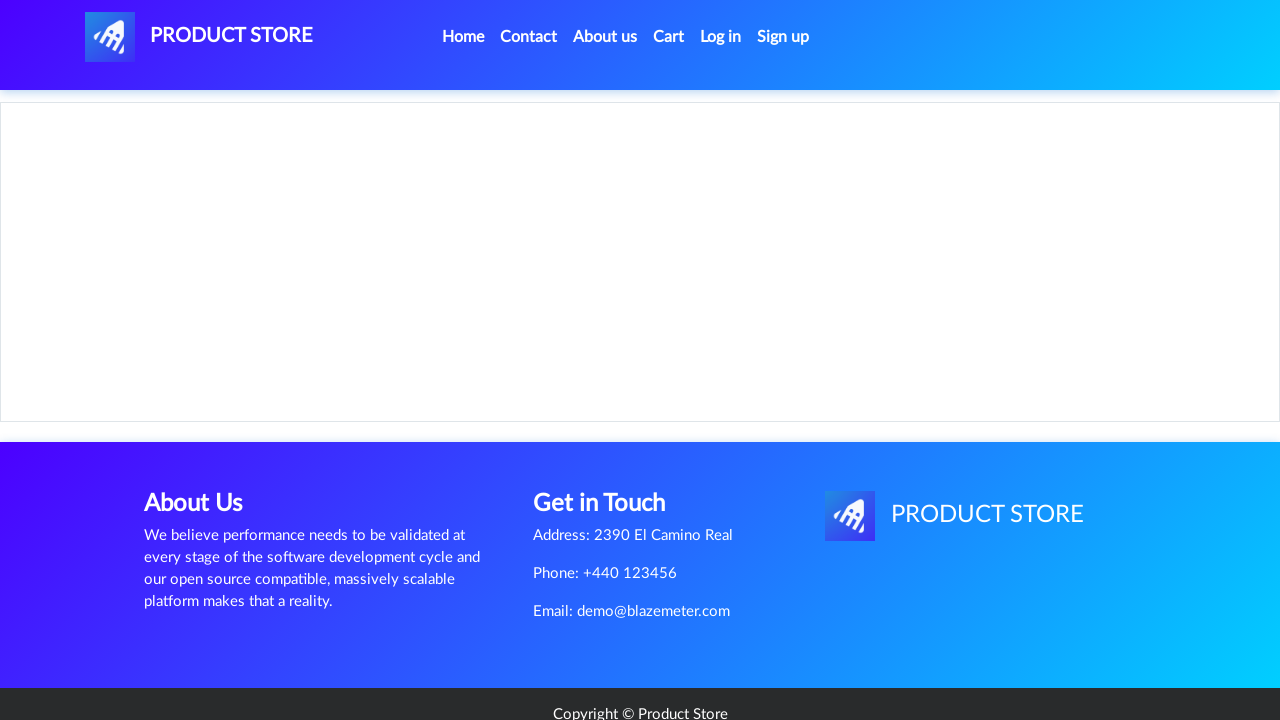

Product details page loaded
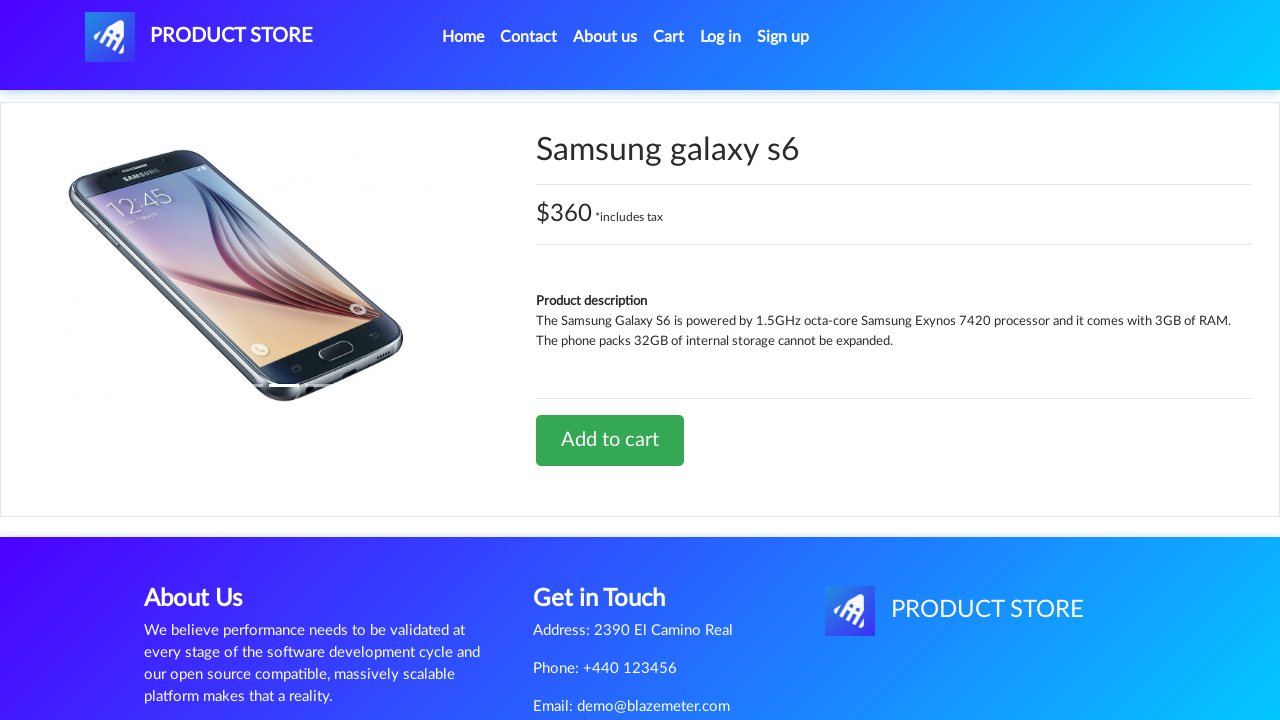

Clicked 'Add to cart' button at (610, 440) on a:text('Add to cart')
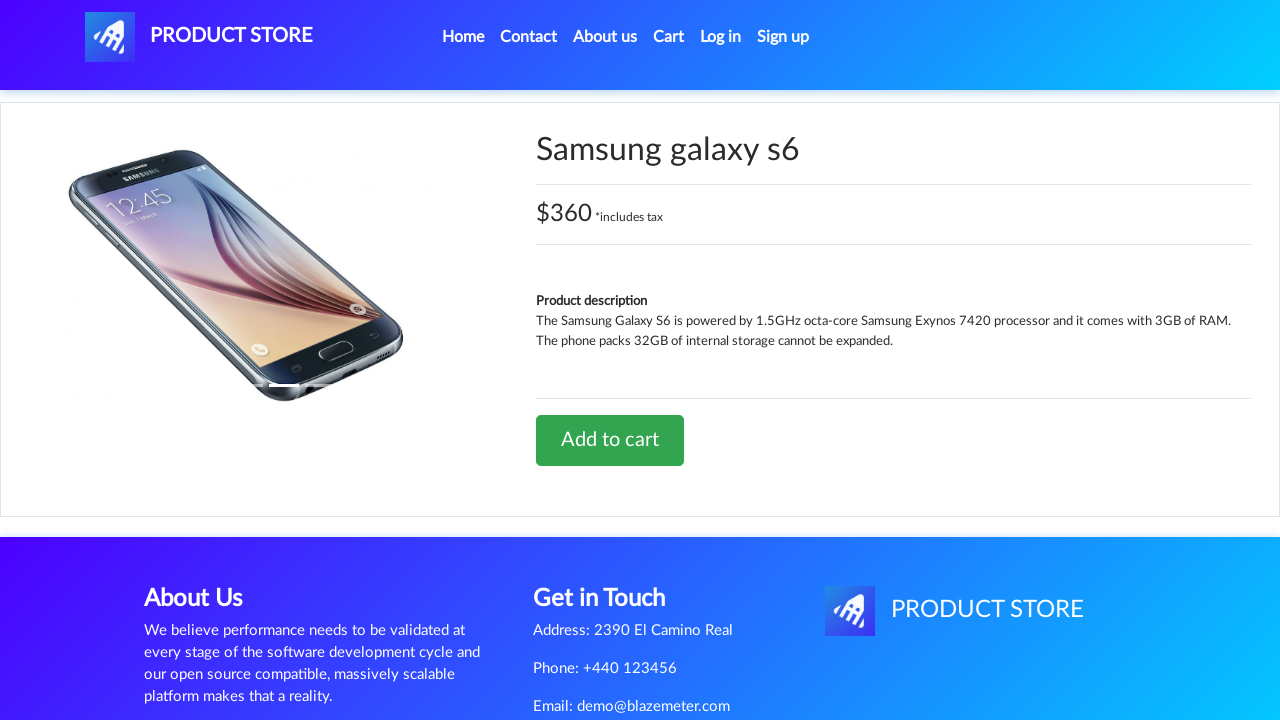

Waited for cart to update
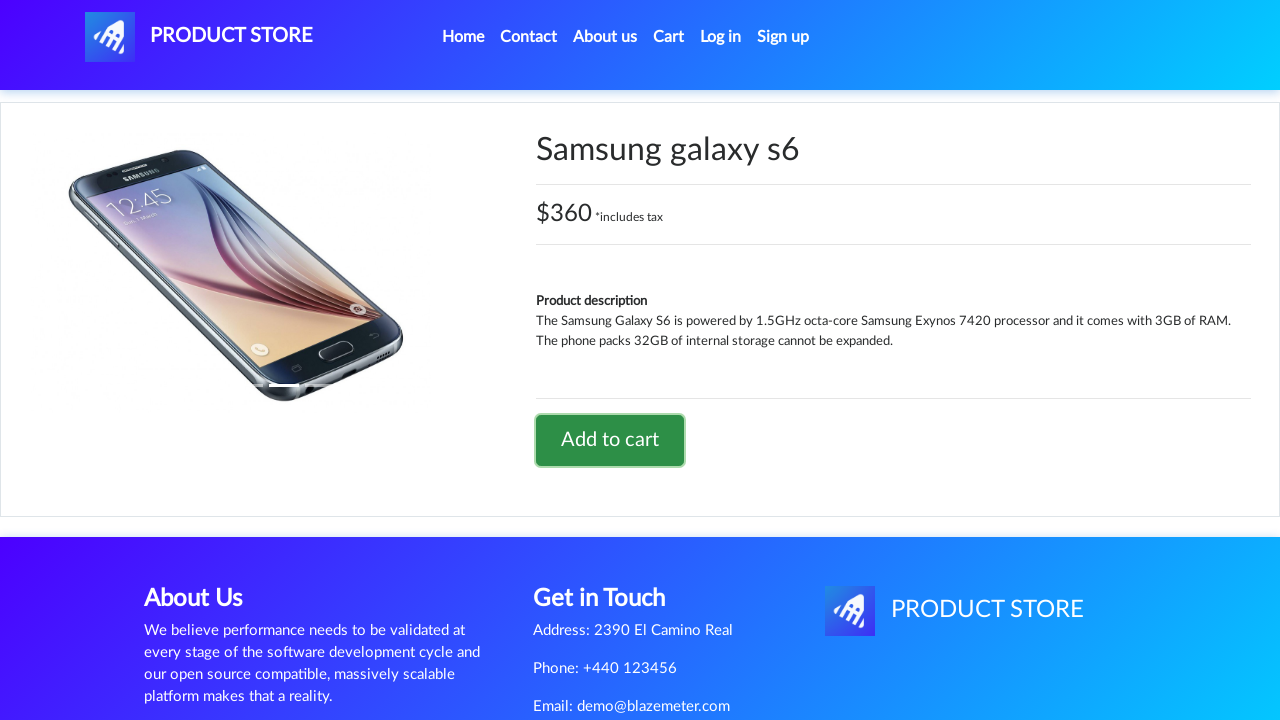

Clicked cart icon to navigate to cart at (669, 37) on #cartur
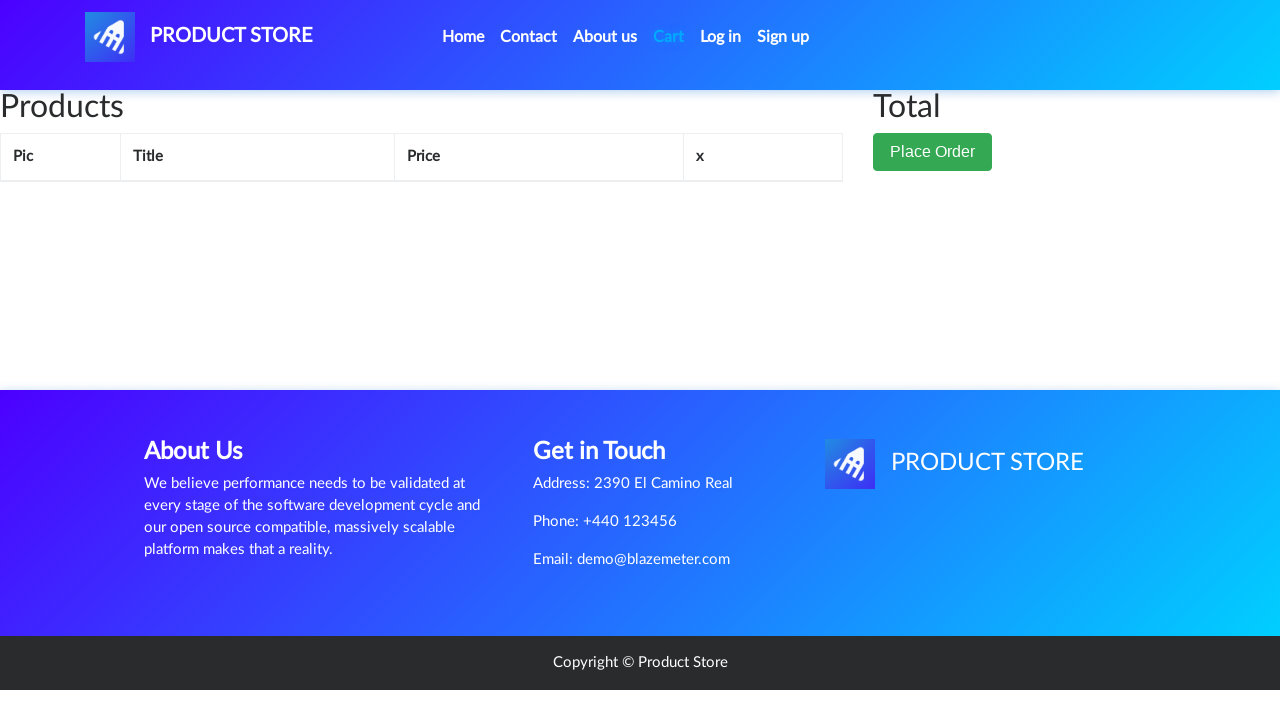

Cart page loaded with products table
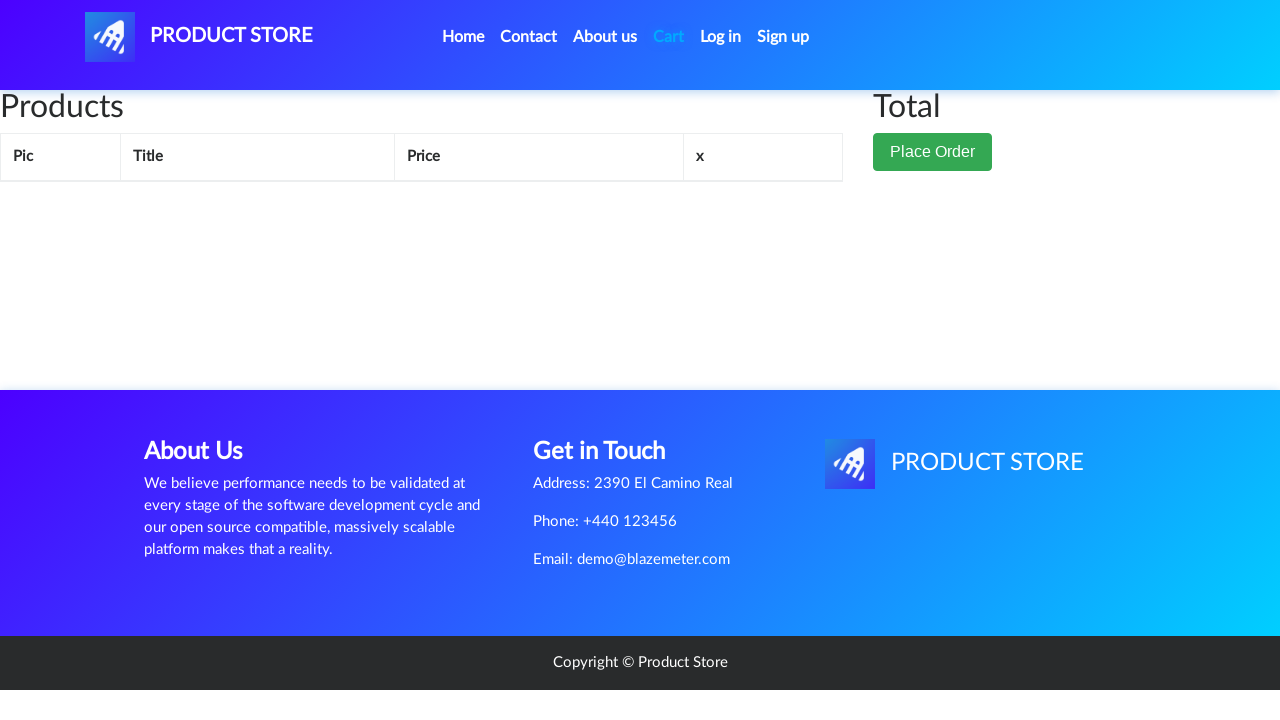

Clicked 'Place Order' button at (933, 152) on button[data-target='#orderModal']
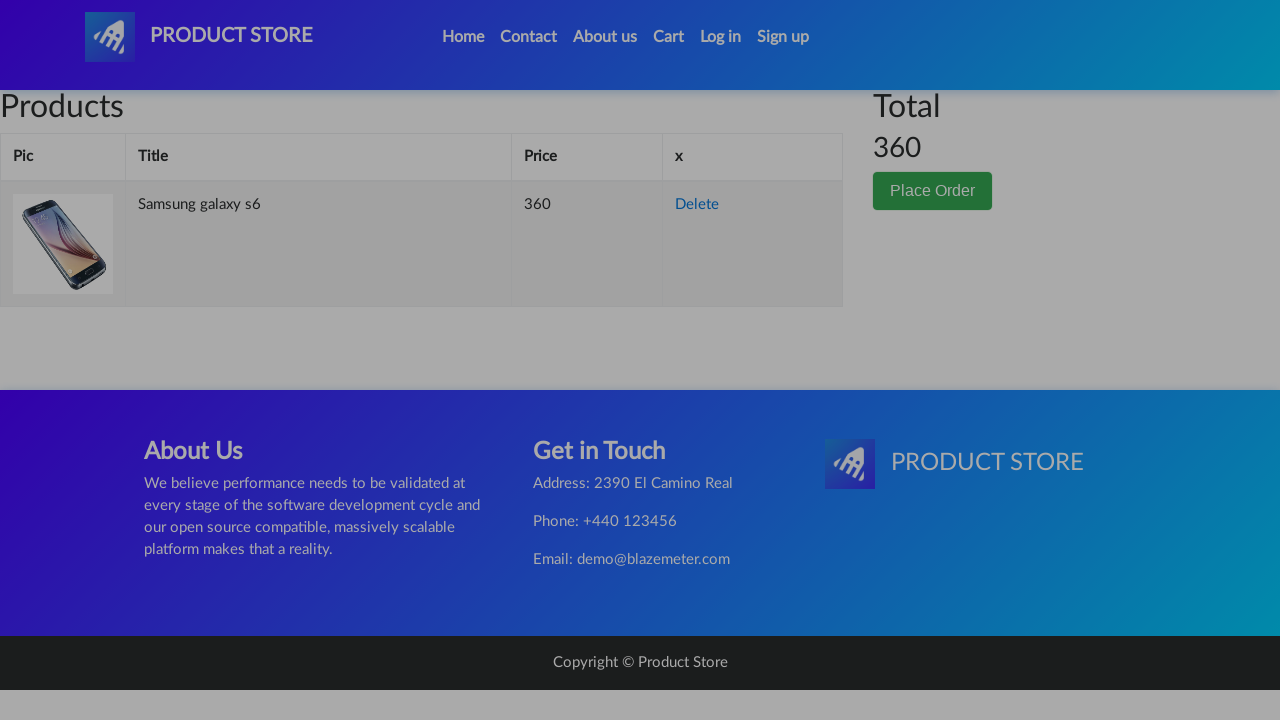

Order modal opened and became visible
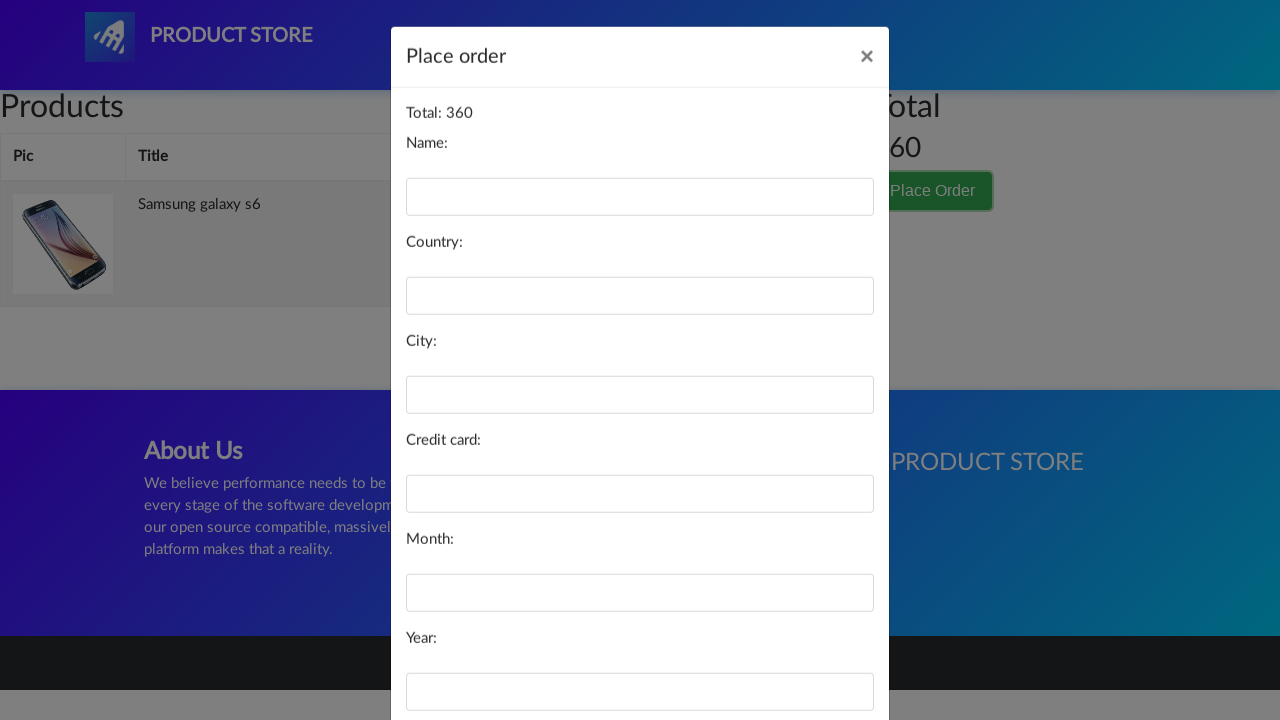

Filled name field with 'Jane Smith' on #name
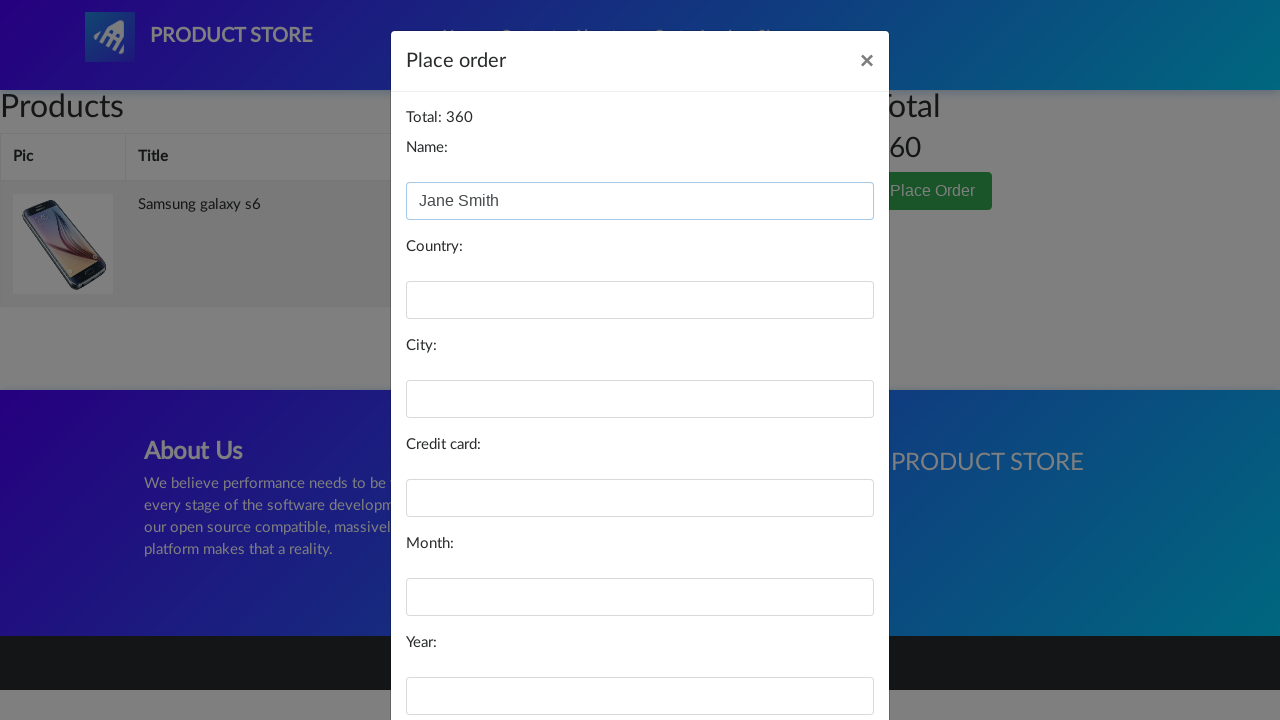

Filled country field with 'Canada' on #country
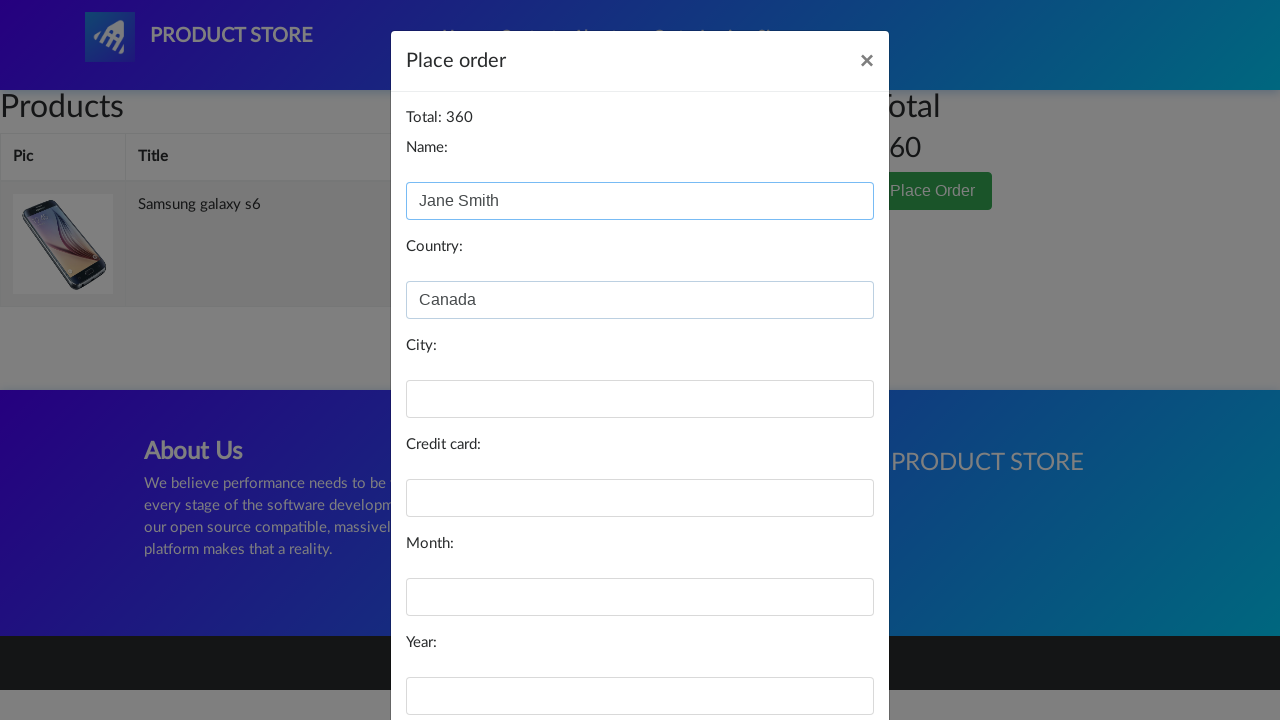

Filled city field with 'Toronto' on #city
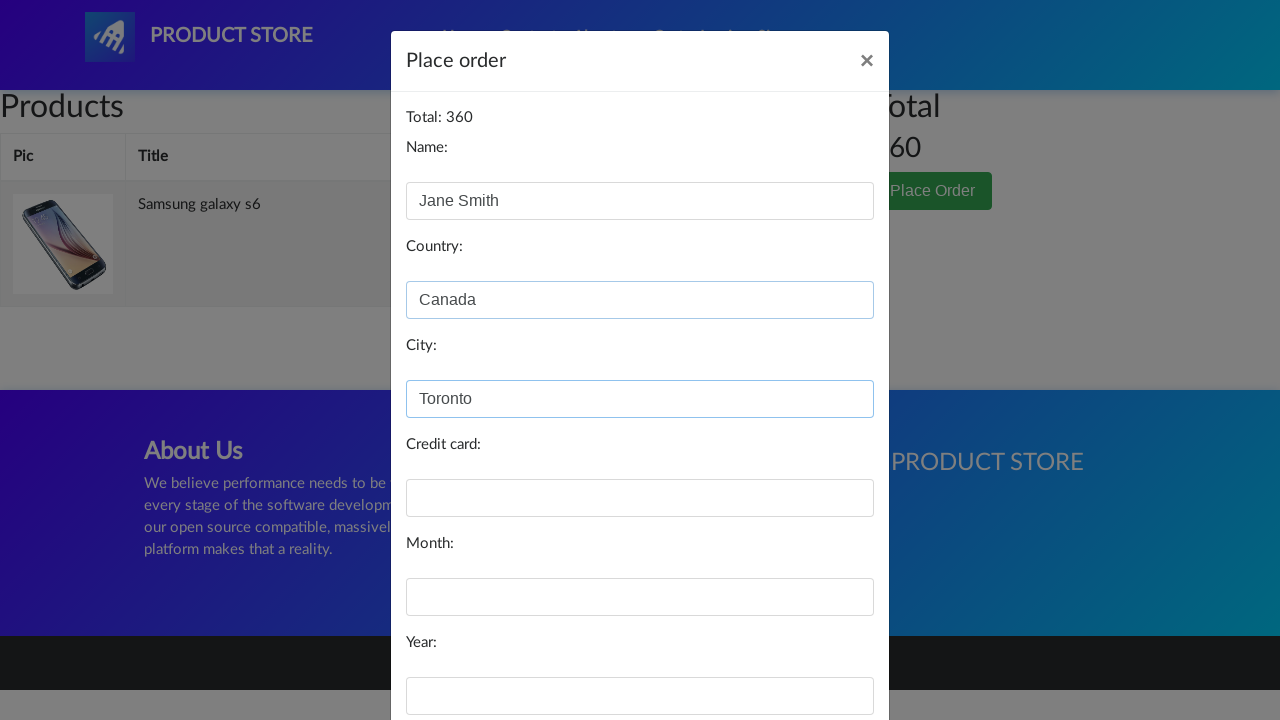

Filled card field with invalid card number 'invalid-card' on #card
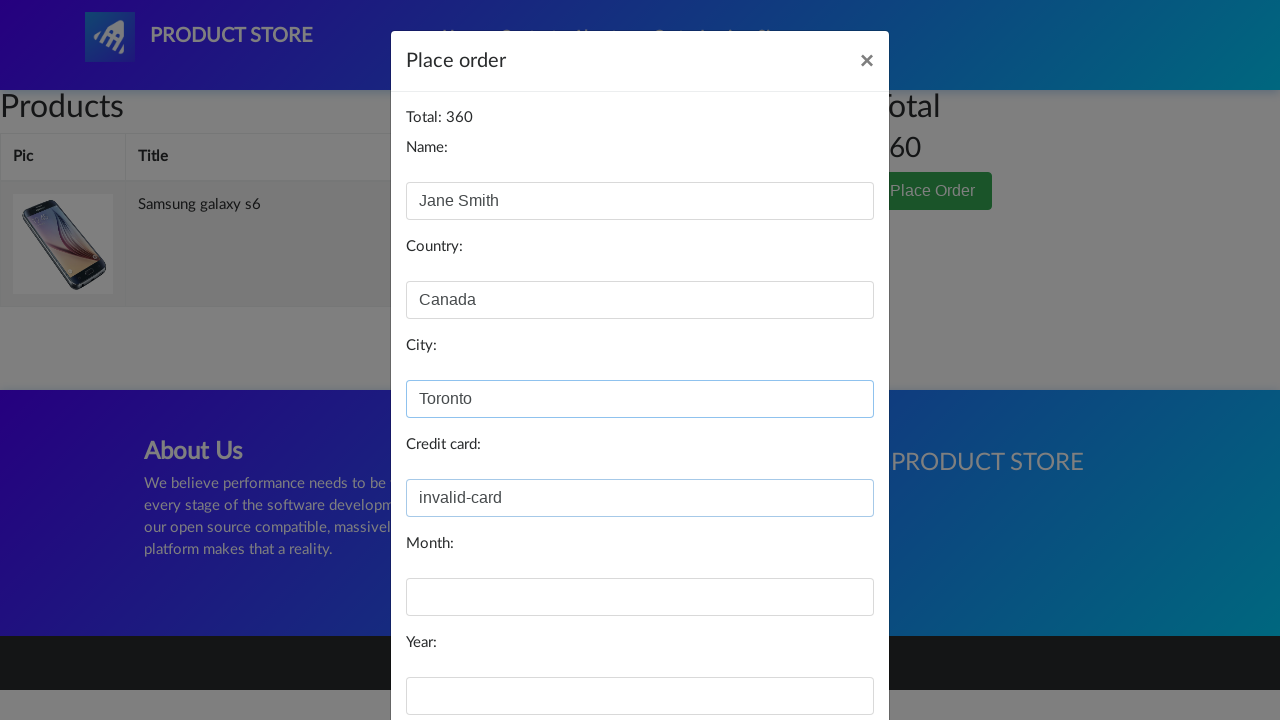

Filled month field with '01' on #month
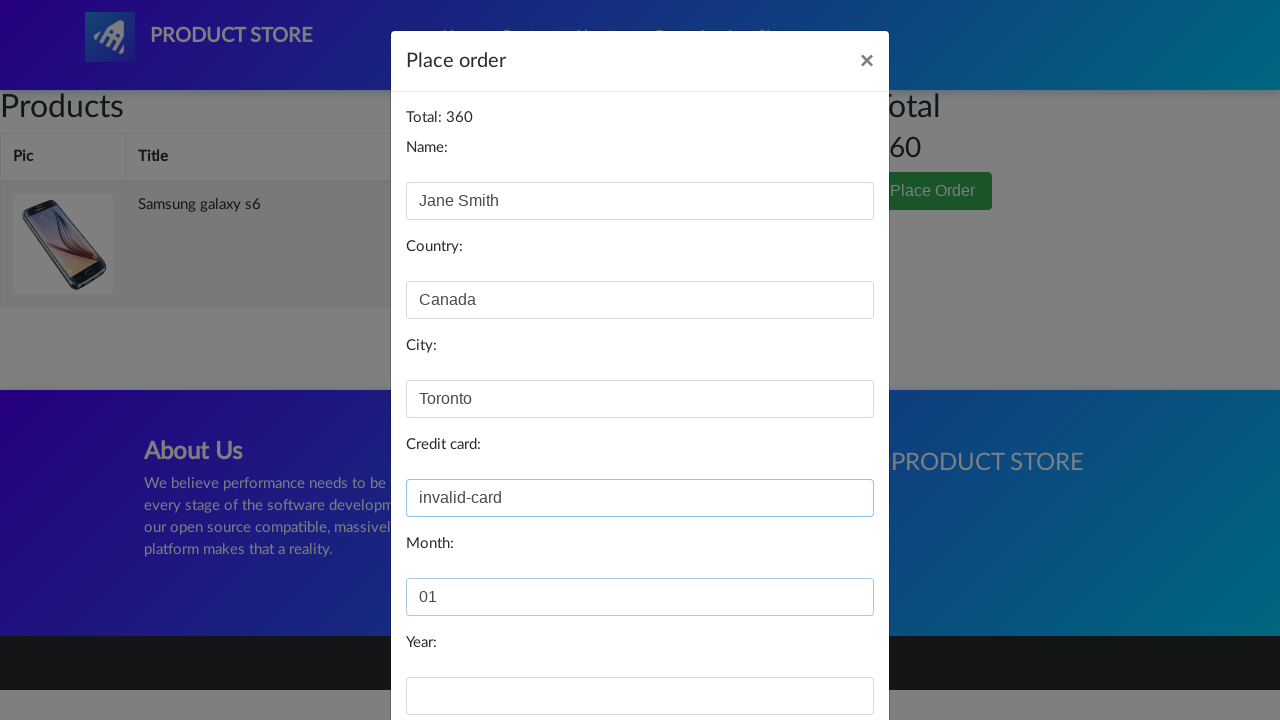

Filled year field with '2024' on #year
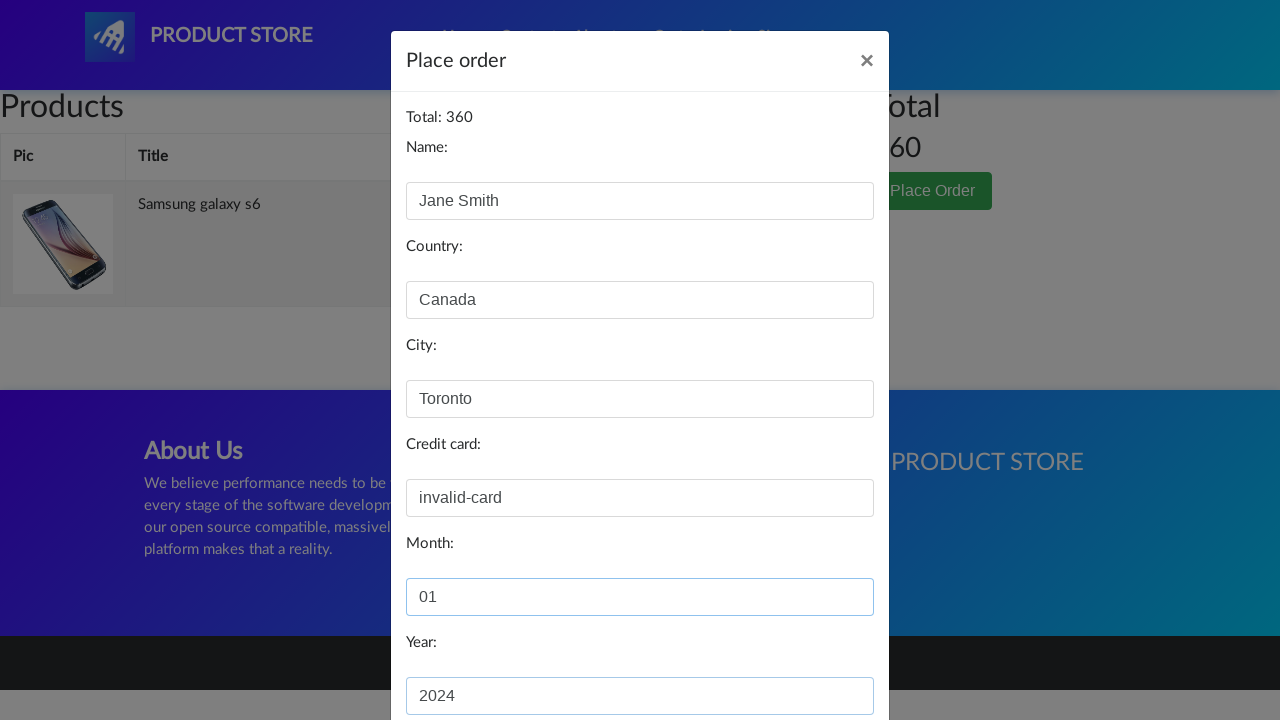

Clicked 'Purchase' button to attempt order with invalid card at (823, 655) on button[onclick='purchaseOrder()']
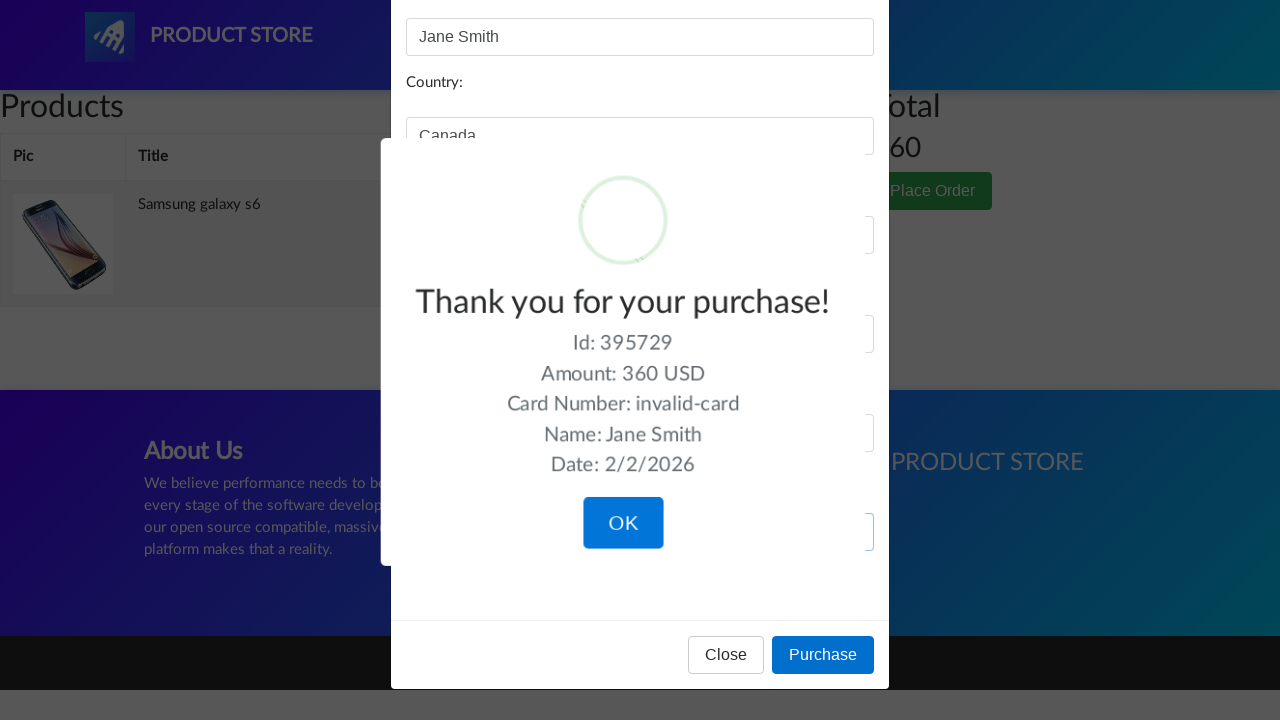

Waited for error response from invalid card submission
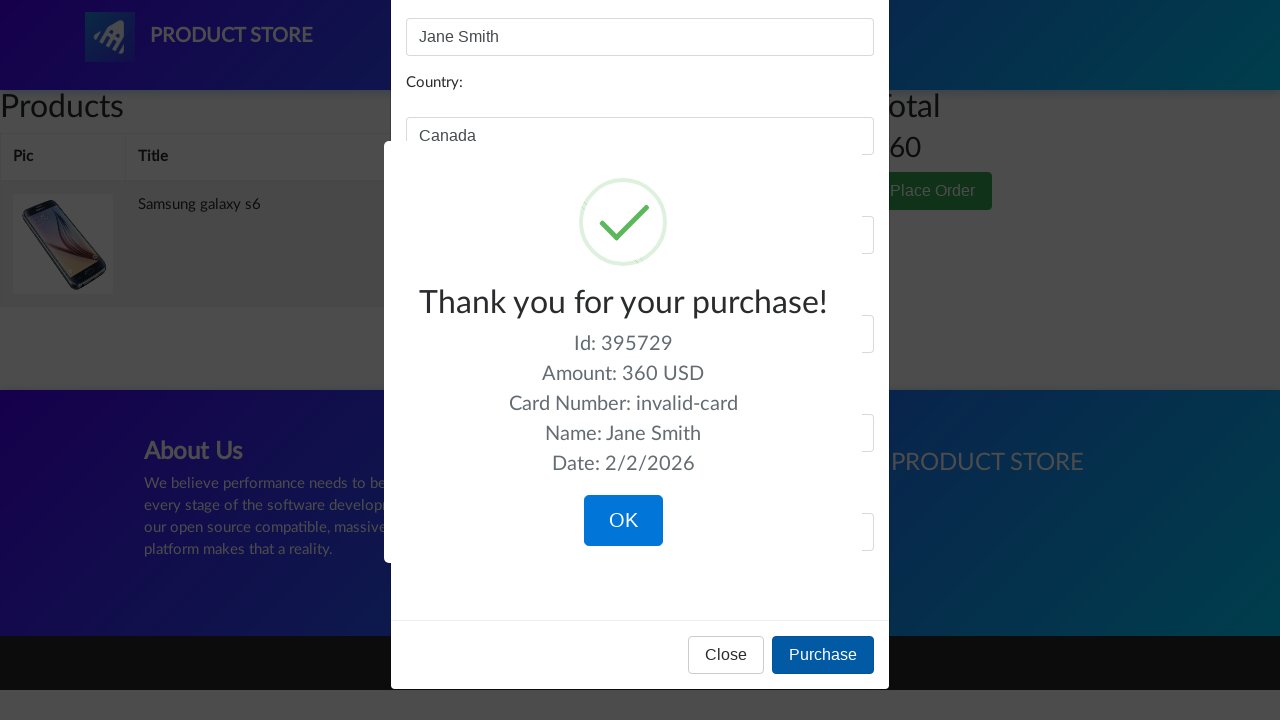

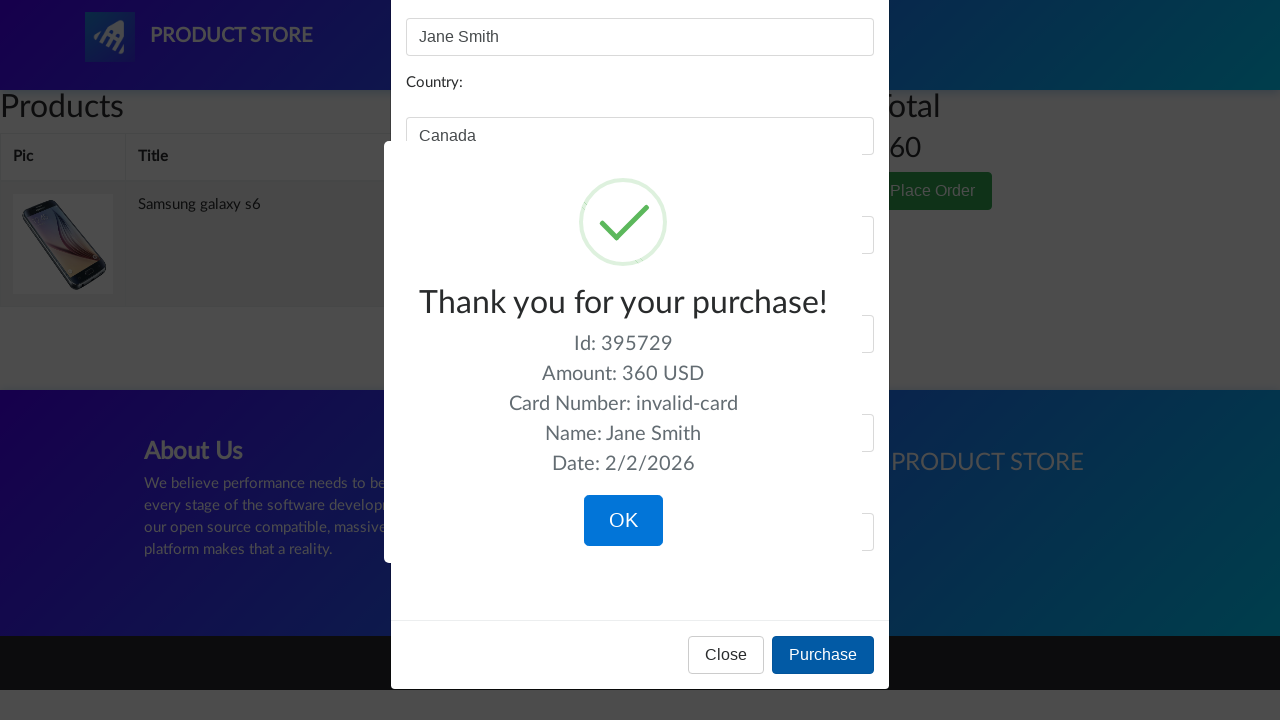